Tests registration form validation with various invalid phone number formats

Starting URL: https://alada.vn/tai-khoan/dang-ky.html

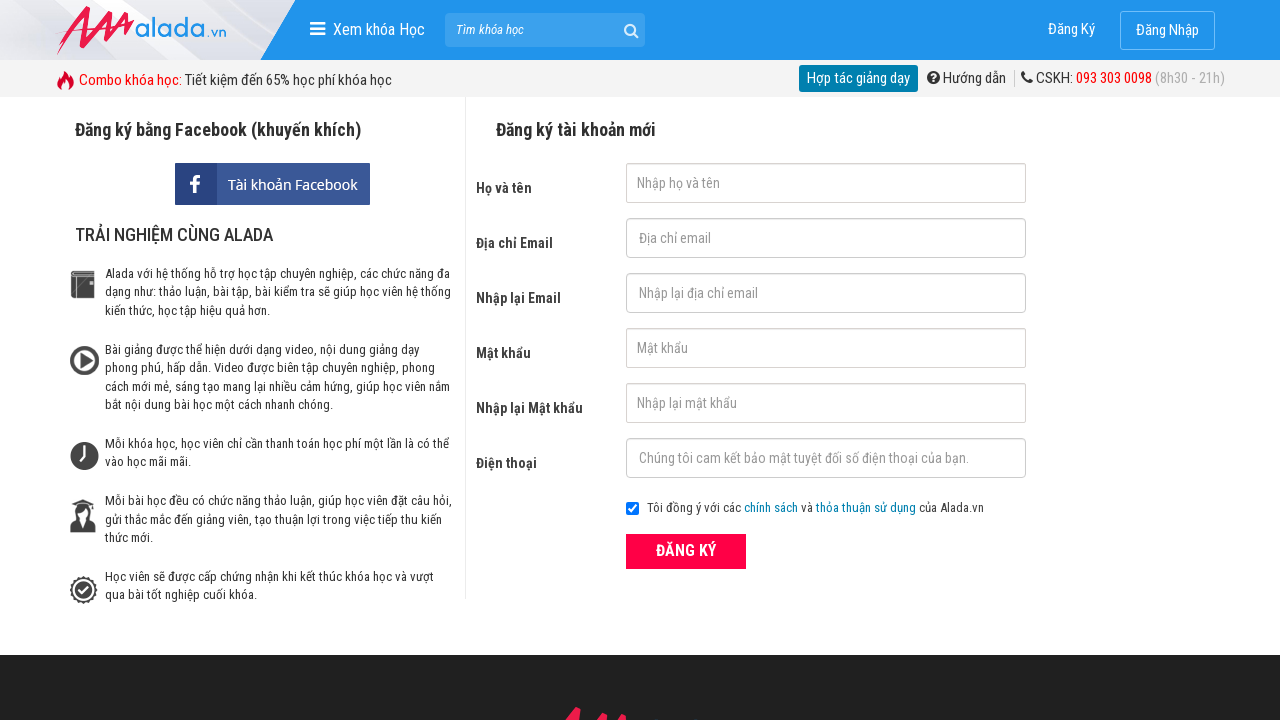

Filled first name field with 'Joe Biden' on #txtFirstname
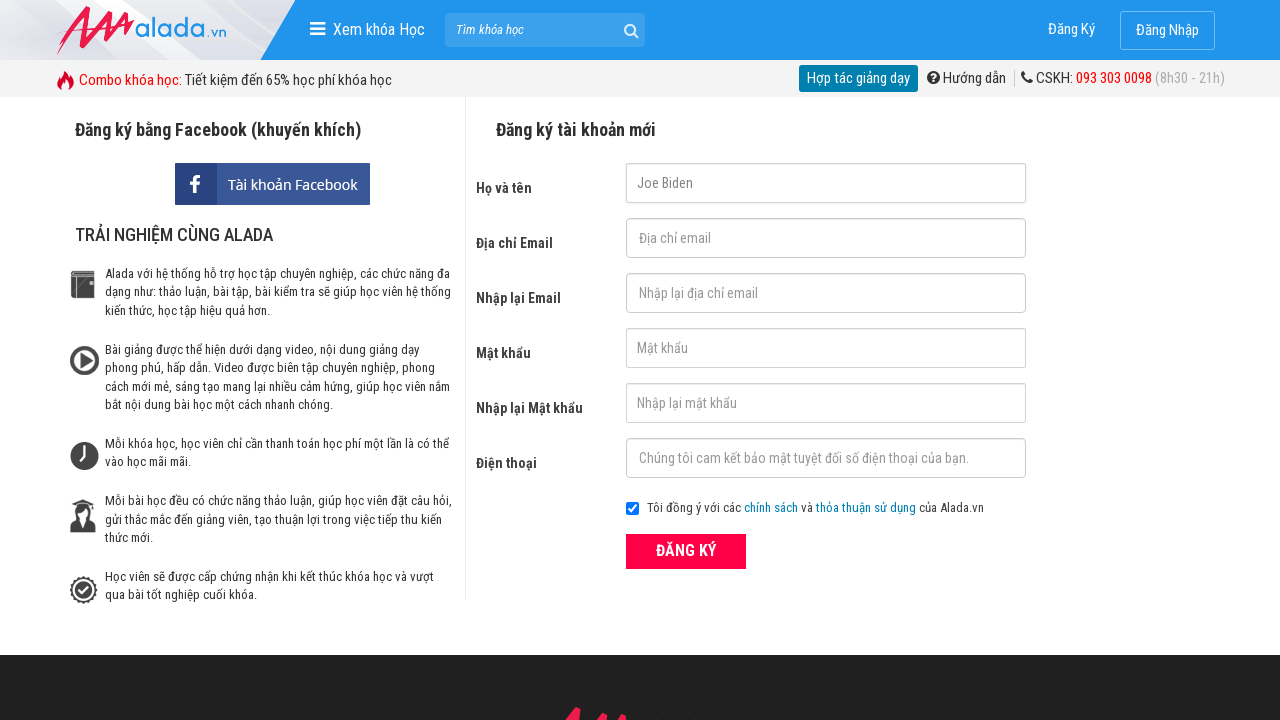

Filled email field with 'joe@biden.com' on #txtEmail
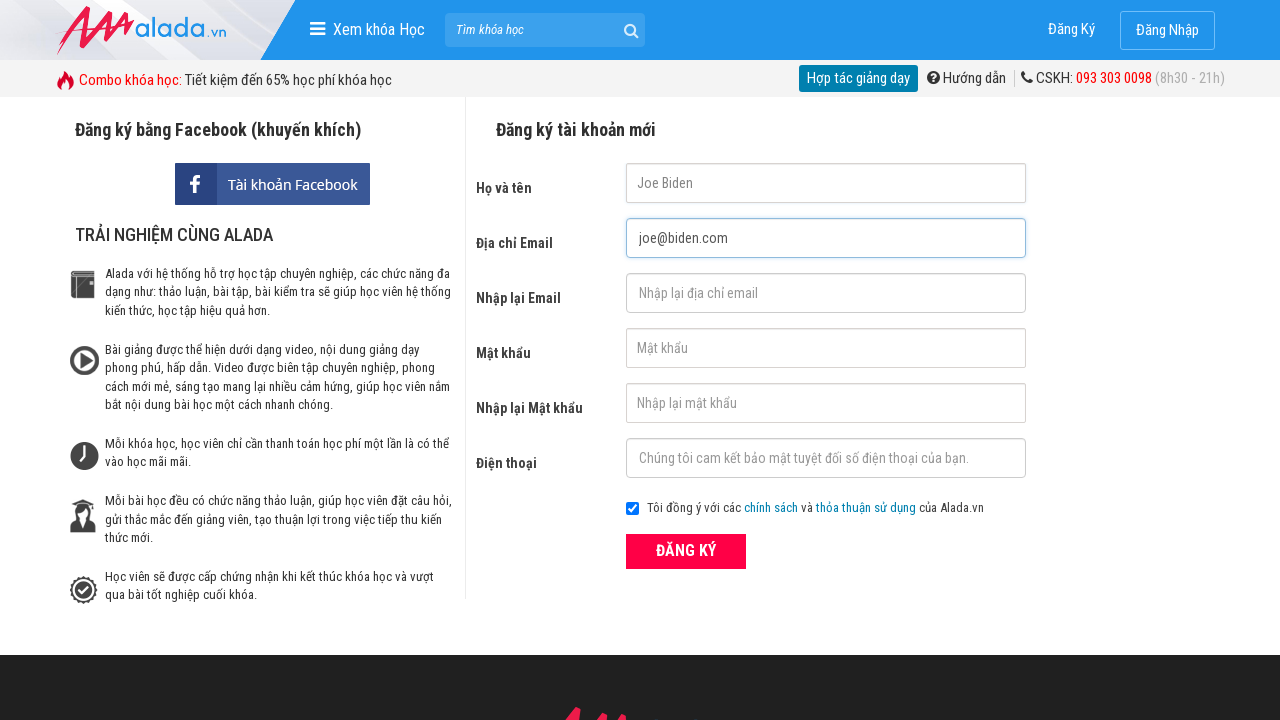

Filled confirm email field with 'joe@biden.com' on #txtCEmail
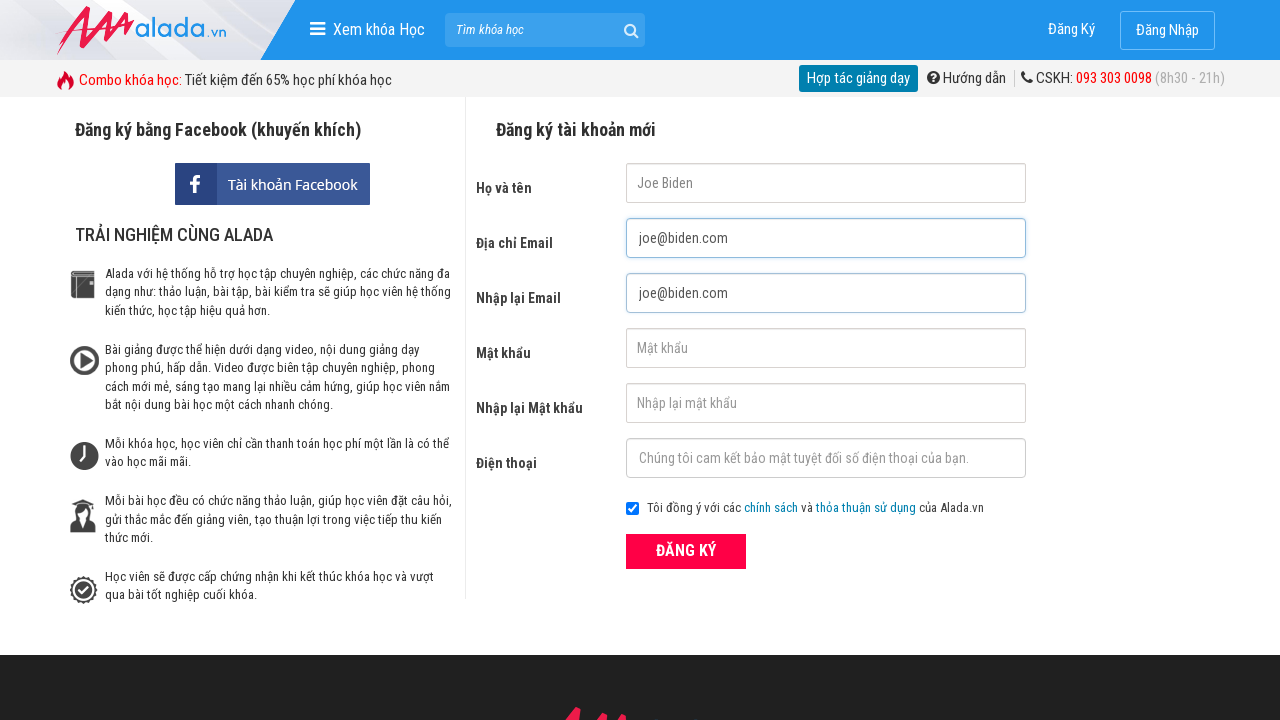

Filled password field with '123456' on #txtPassword
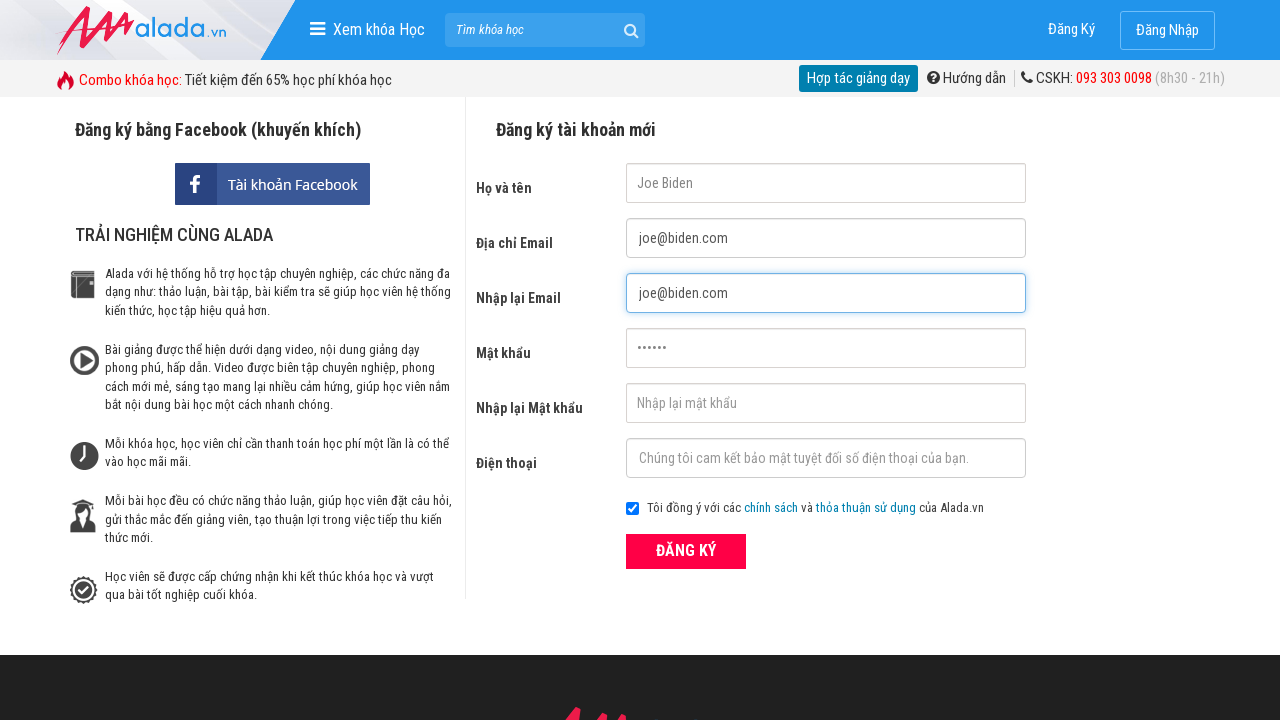

Filled confirm password field with '123456' on #txtCPassword
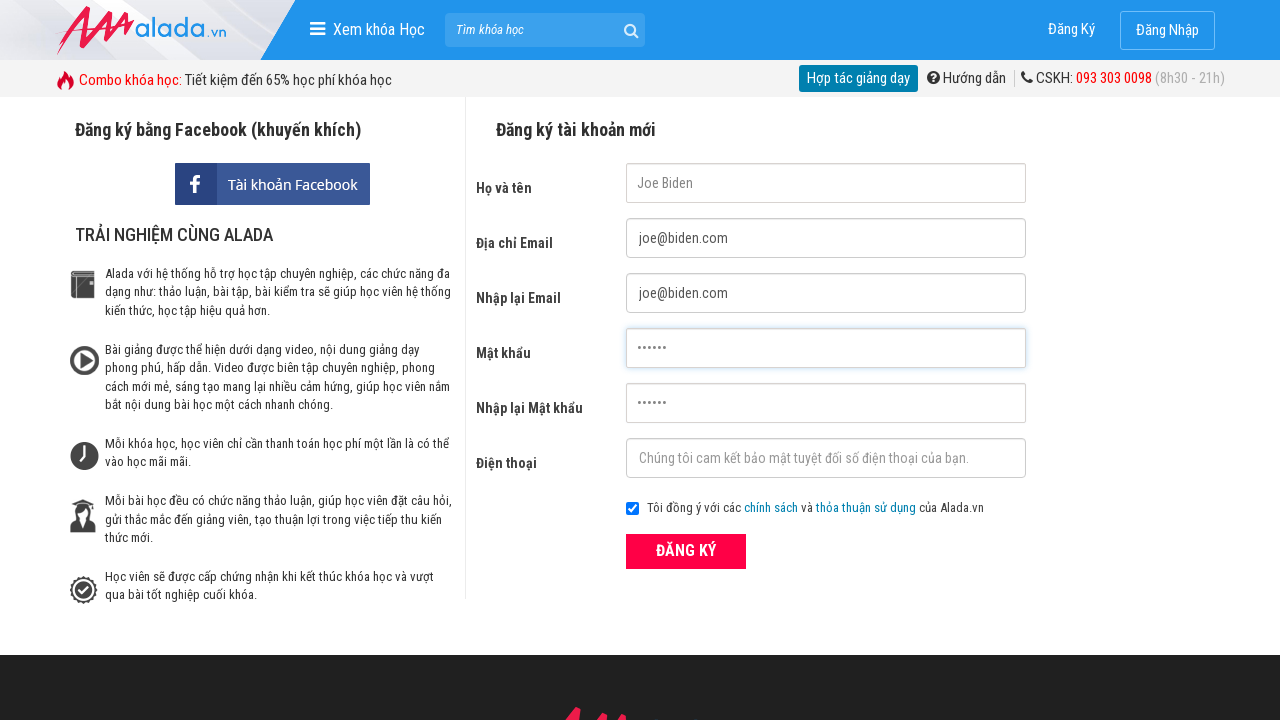

Filled phone field with '098765432' (less than 10 chars) on #txtPhone
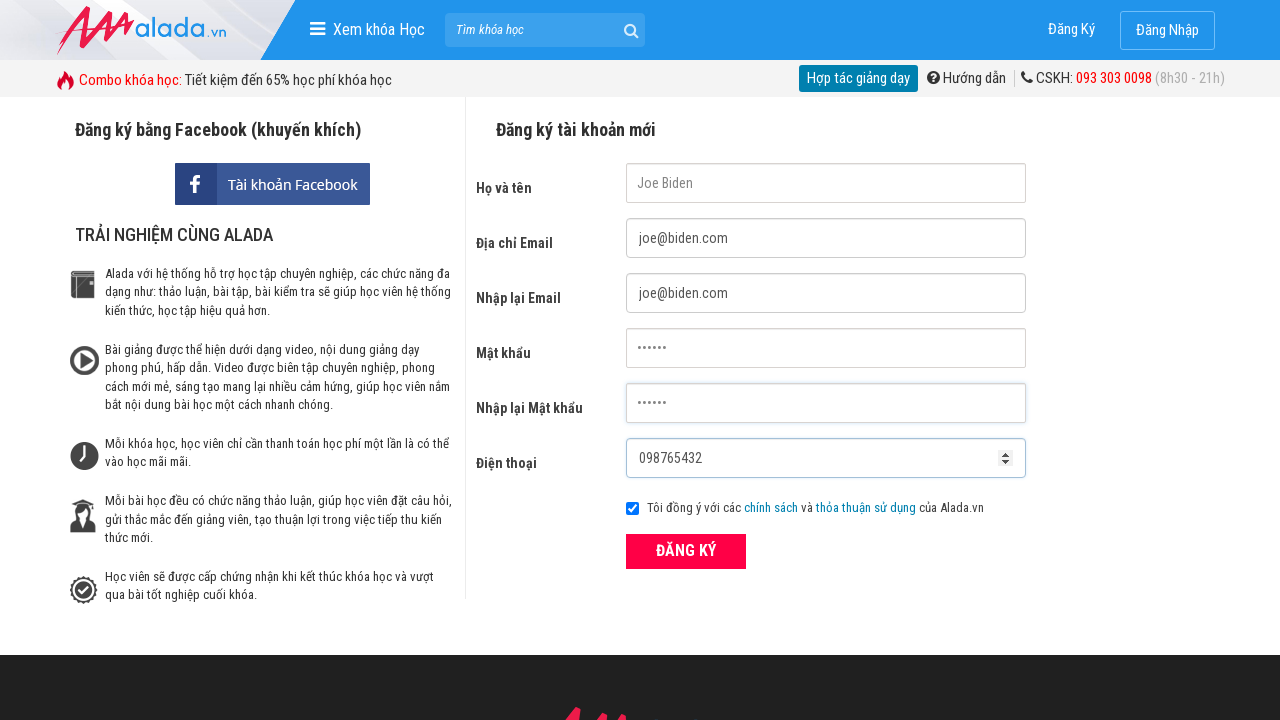

Clicked register button for first validation test at (686, 551) on xpath=//button[text()='ĐĂNG KÝ' and @type='submit']
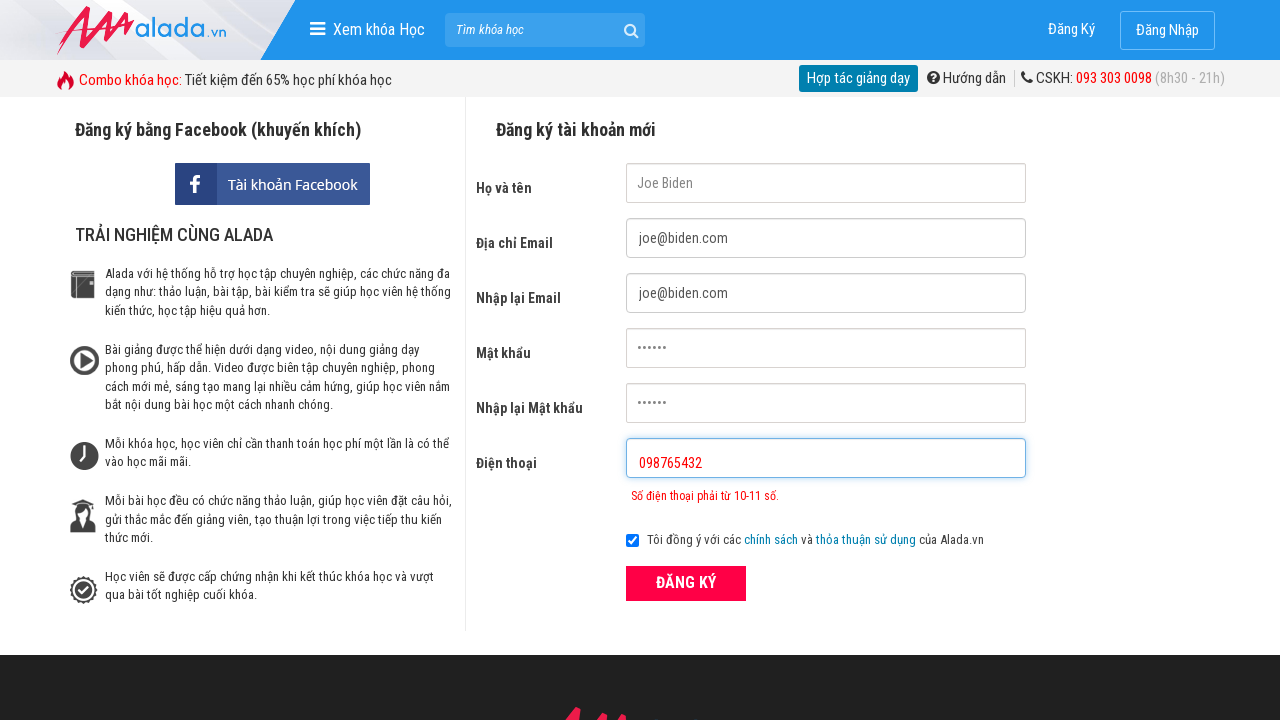

Phone error message appeared for phone number less than 10 chars
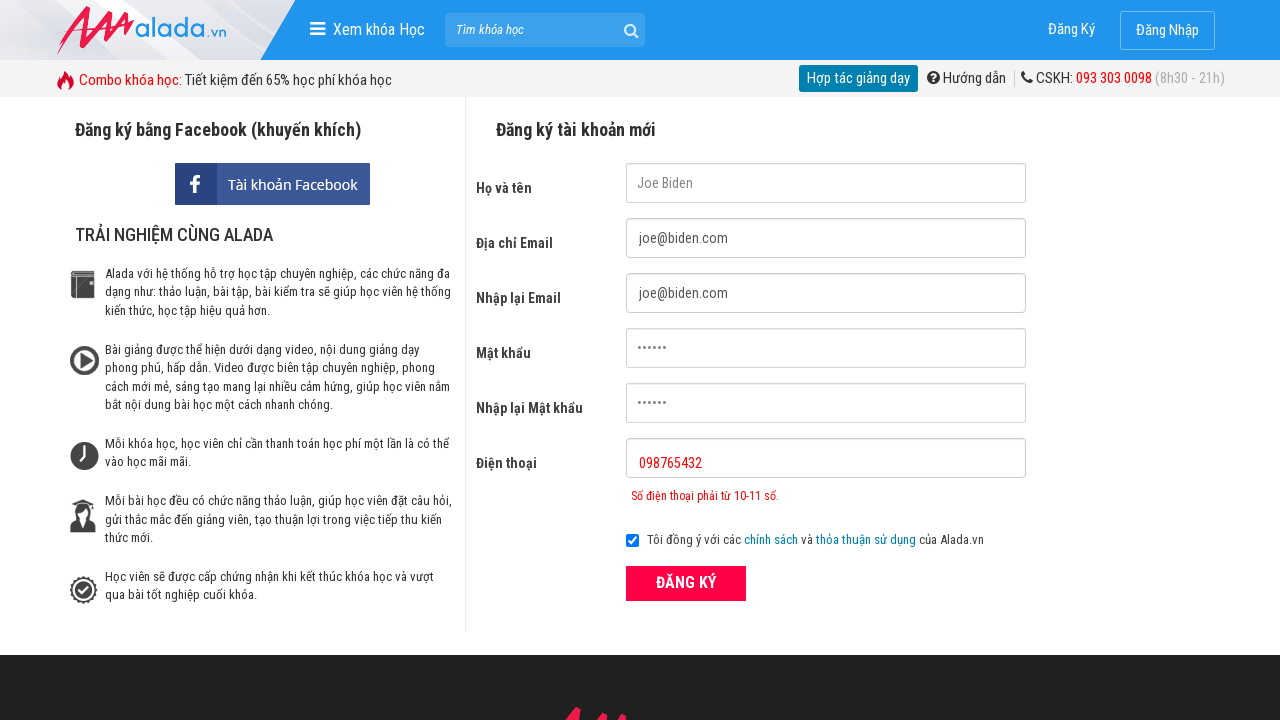

Cleared phone field on #txtPhone
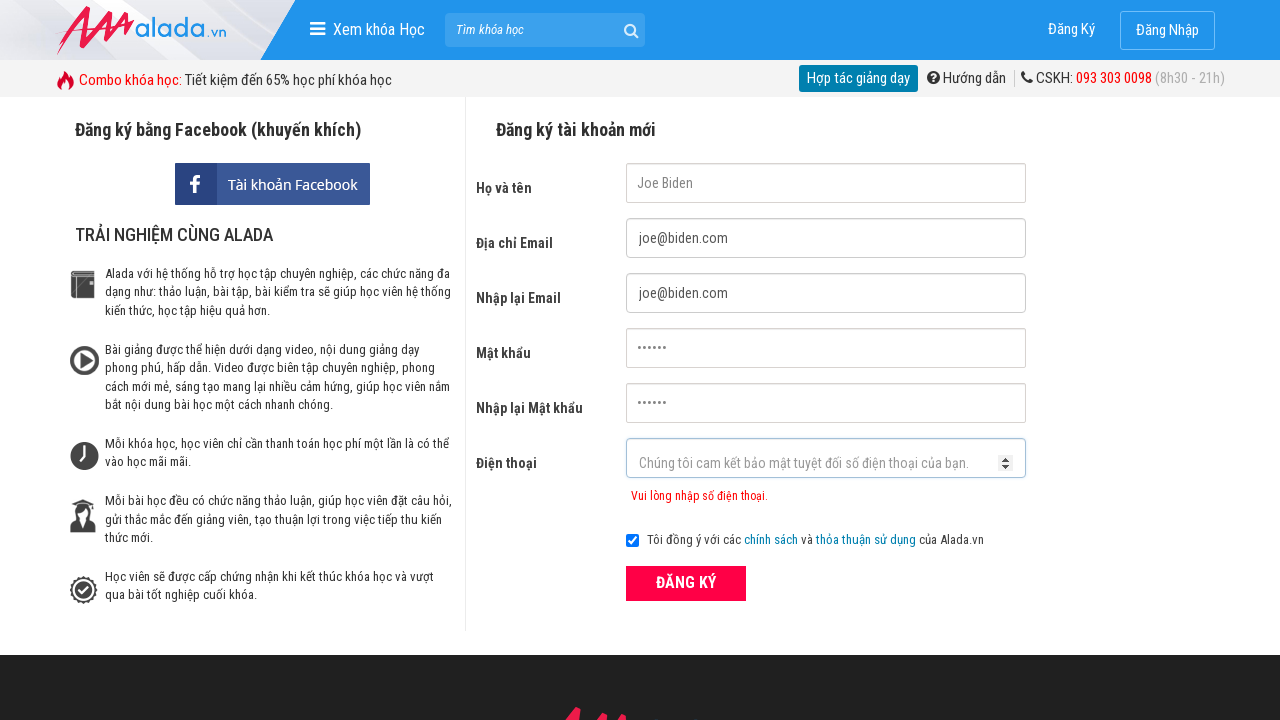

Filled phone field with '098765432139' (more than 11 chars) on #txtPhone
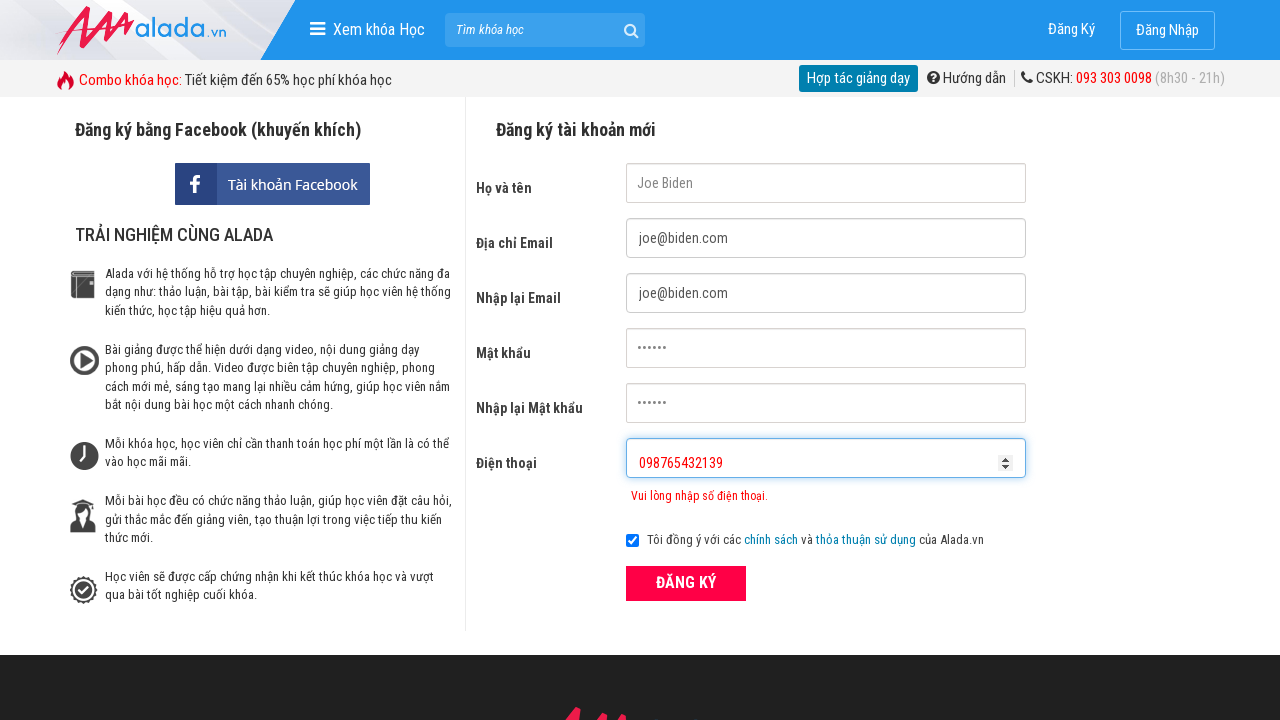

Clicked register button for second validation test at (686, 583) on xpath=//button[text()='ĐĂNG KÝ' and @type='submit']
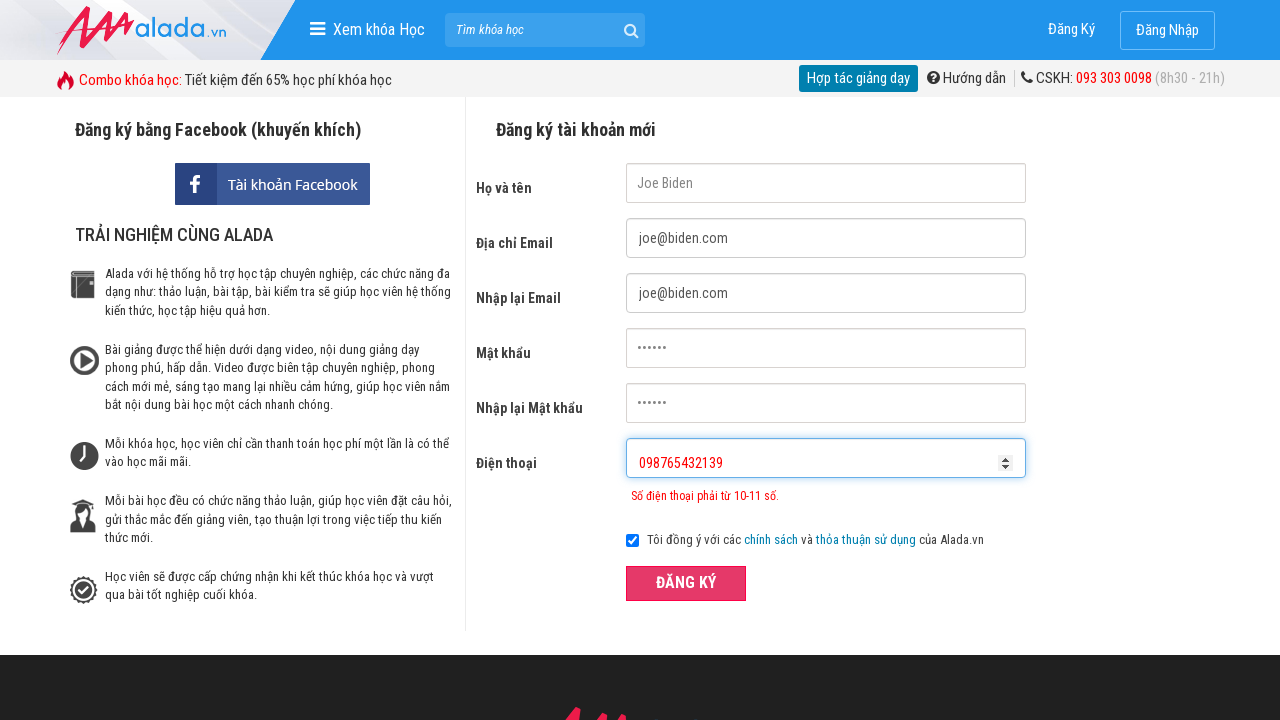

Phone error message appeared for phone number more than 11 chars
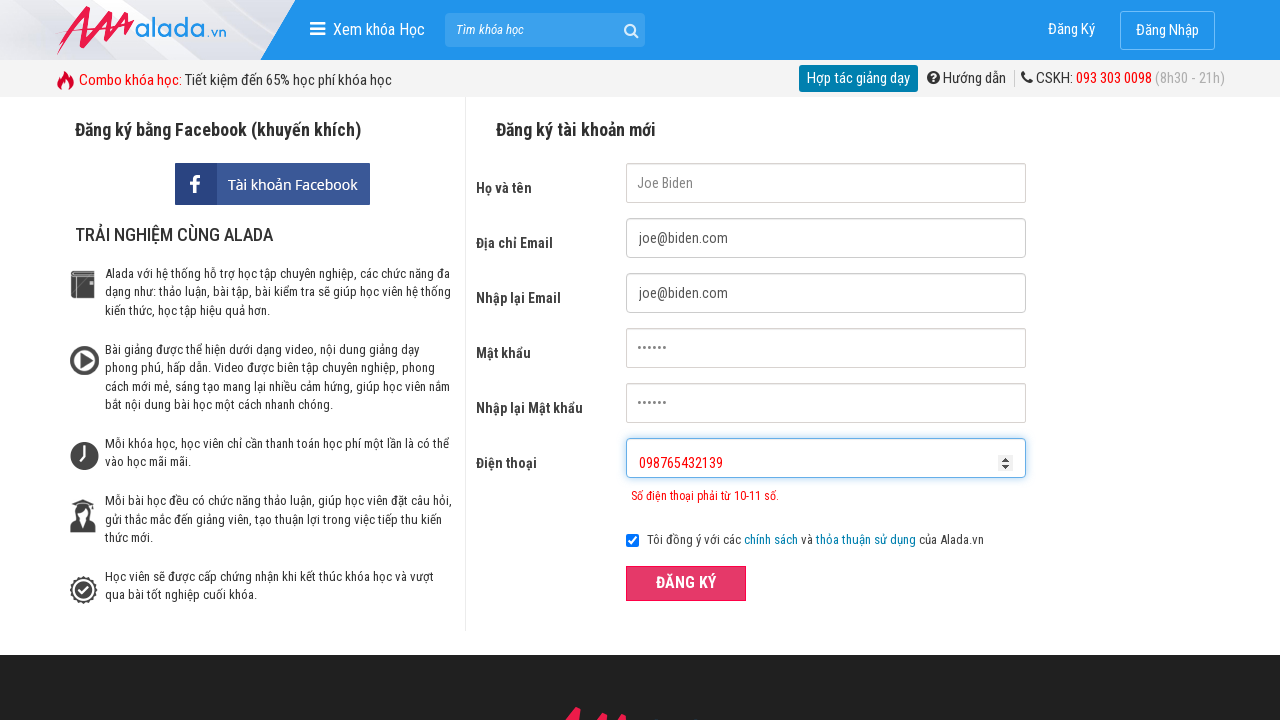

Cleared phone field on #txtPhone
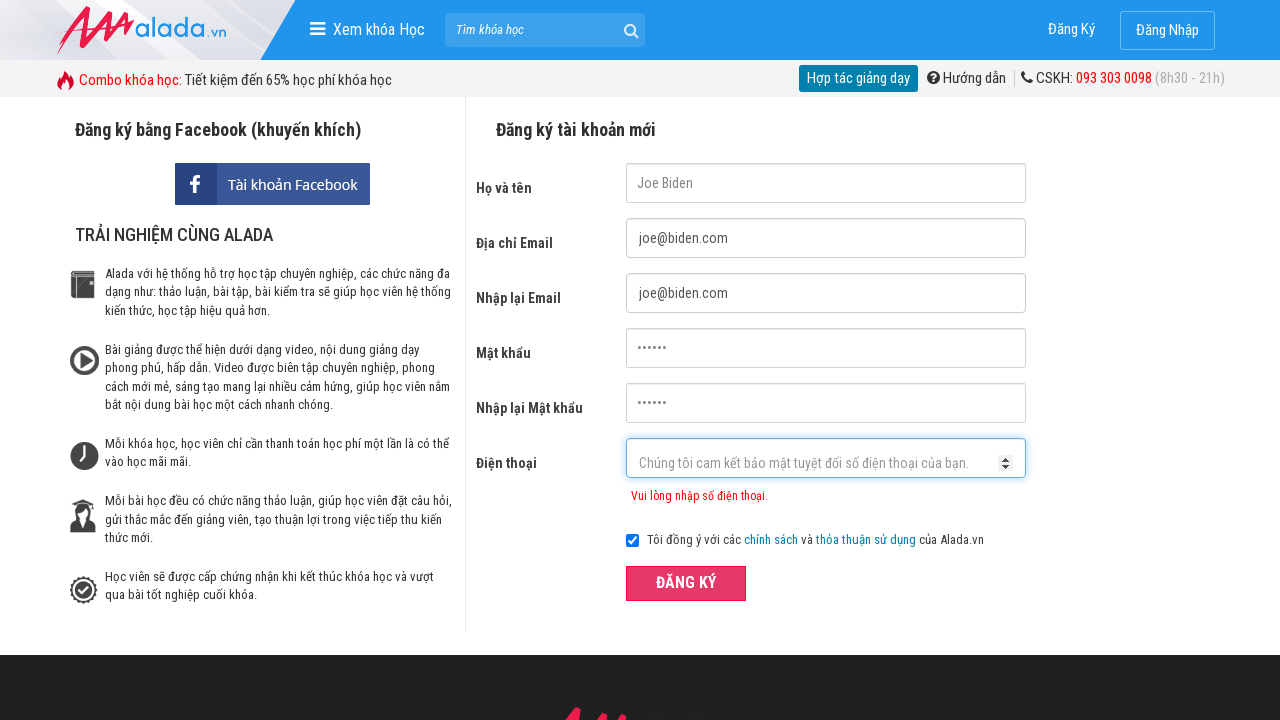

Filled phone field with '12345678910' (invalid prefix) on #txtPhone
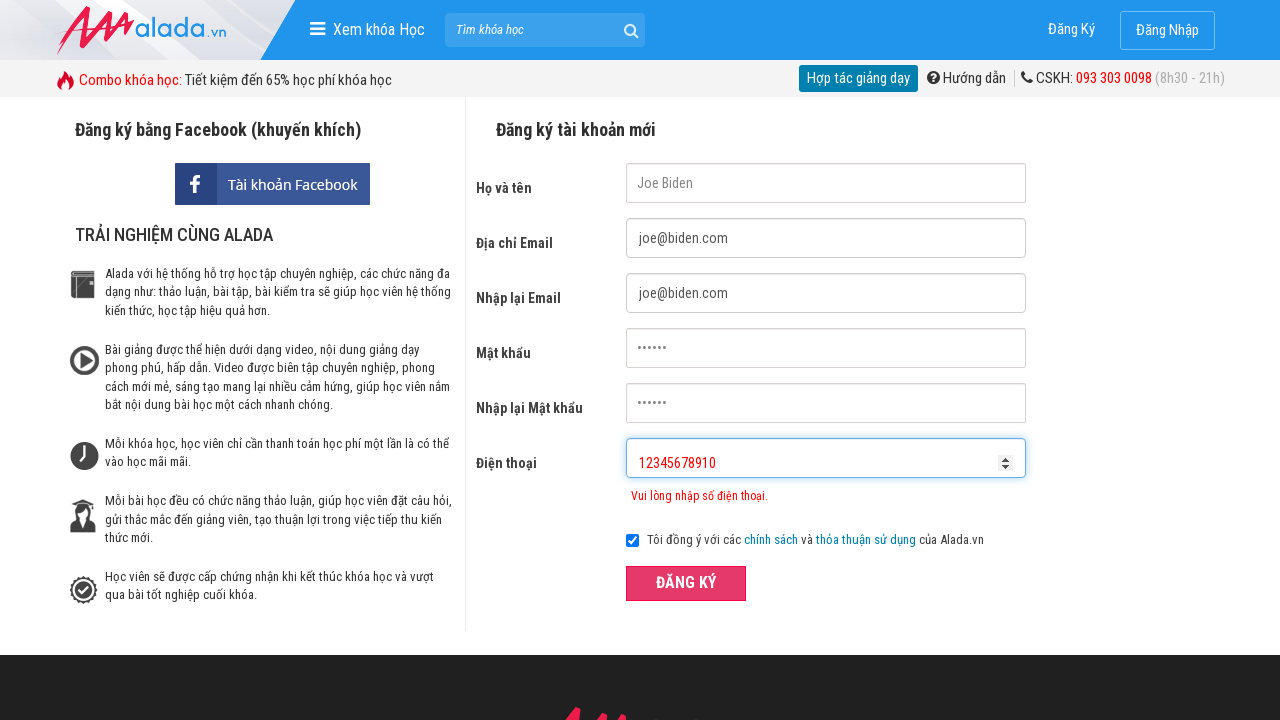

Clicked register button for third validation test at (686, 583) on xpath=//button[text()='ĐĂNG KÝ' and @type='submit']
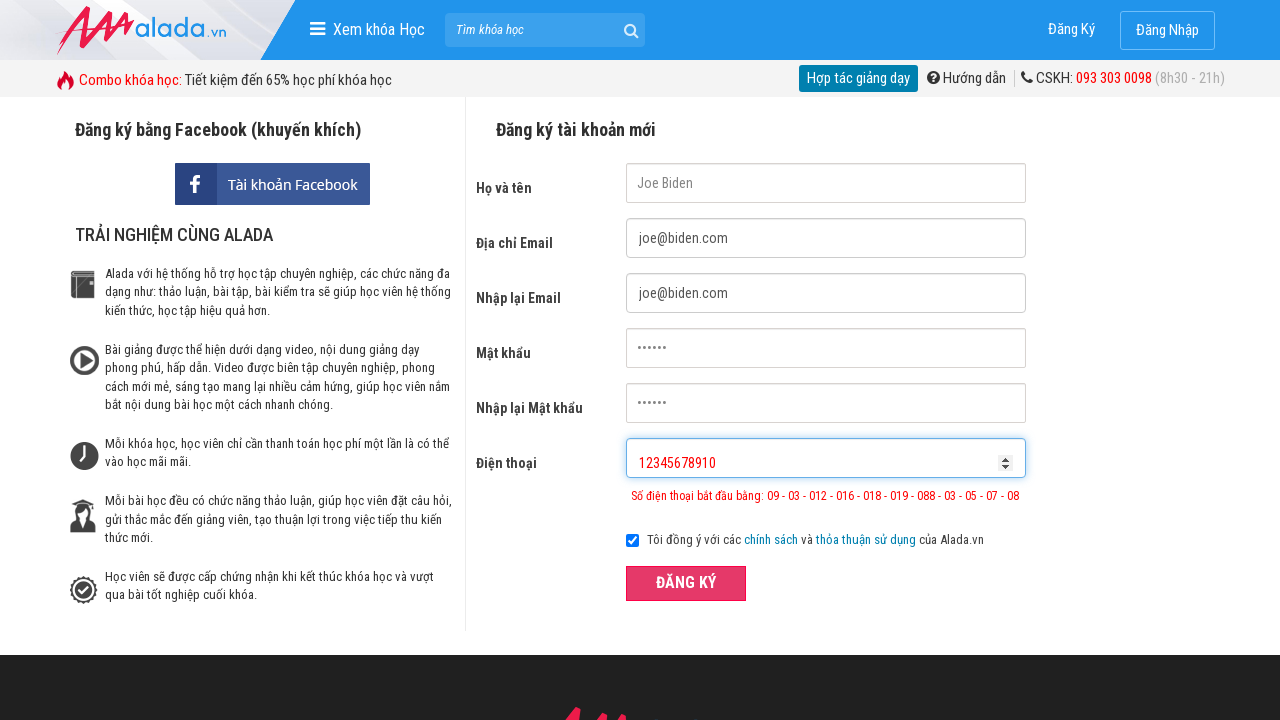

Phone error message appeared for phone number with invalid prefix
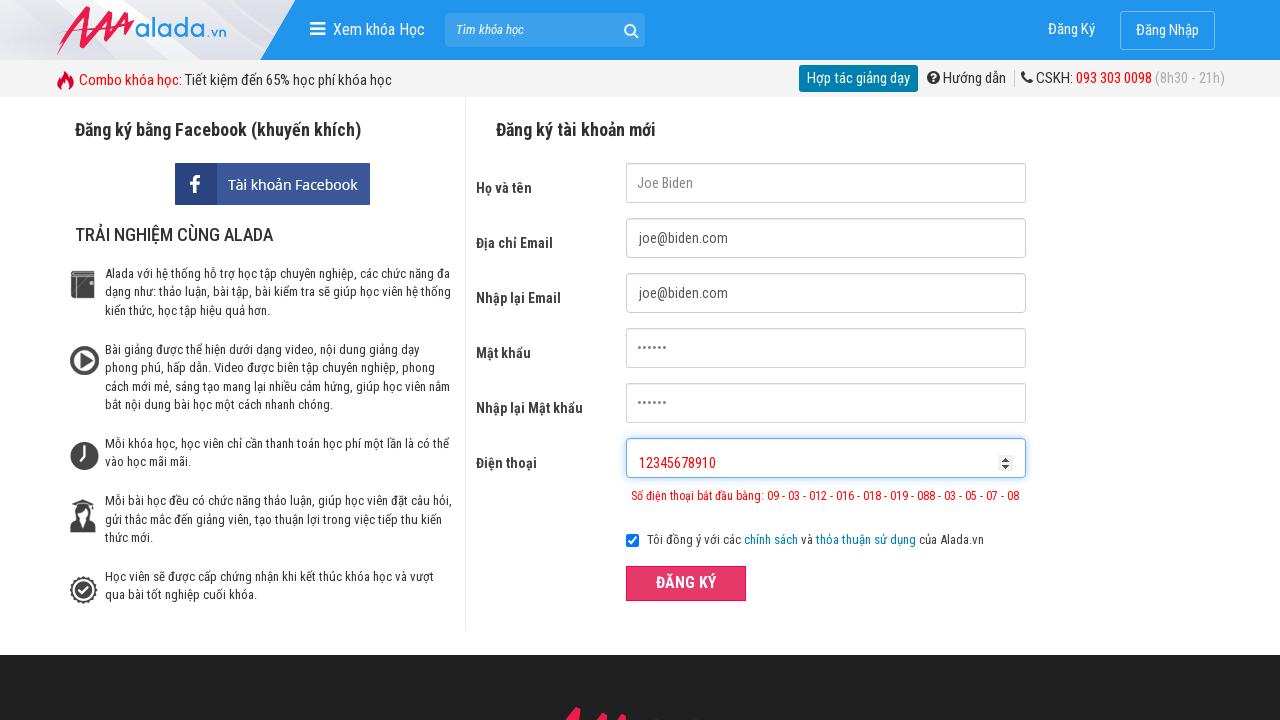

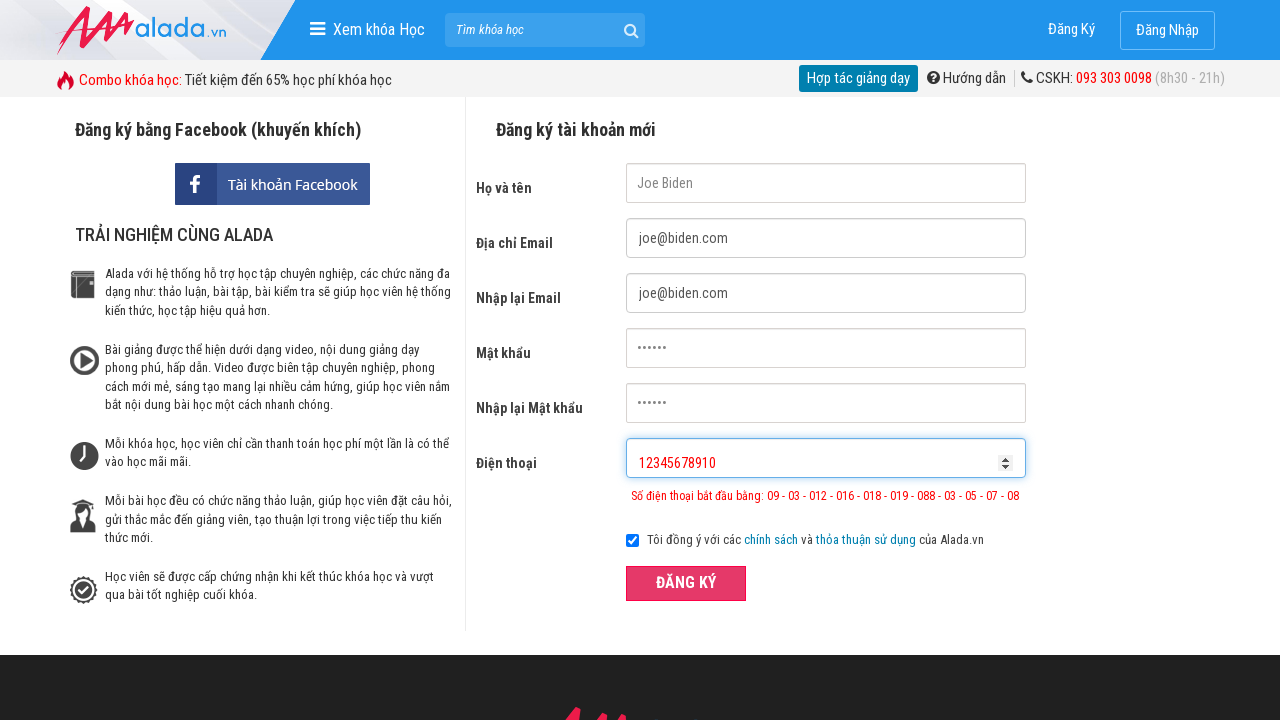